Tests page interaction by clicking on a heading element and scrolling to another heading element on a Selenium course content page

Starting URL: https://greenstech.in/selenium-course-content.html

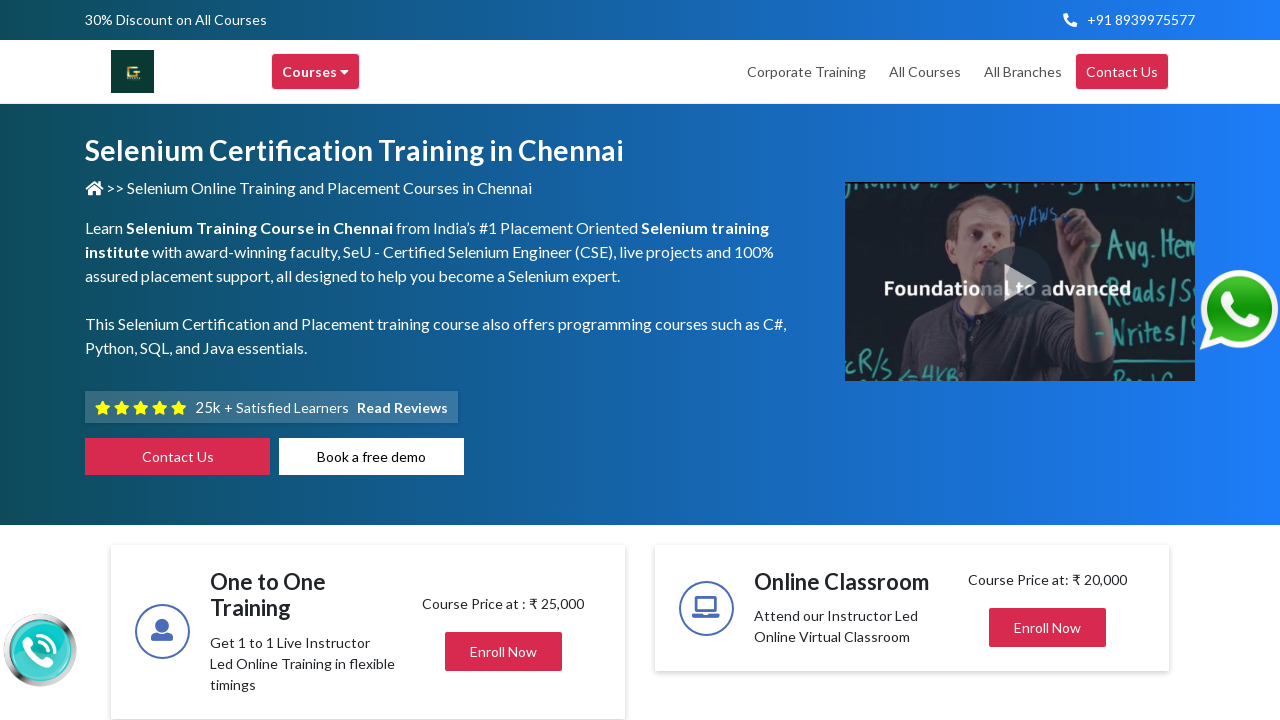

Clicked on the first heading element (#heading302) at (1048, 361) on #heading302
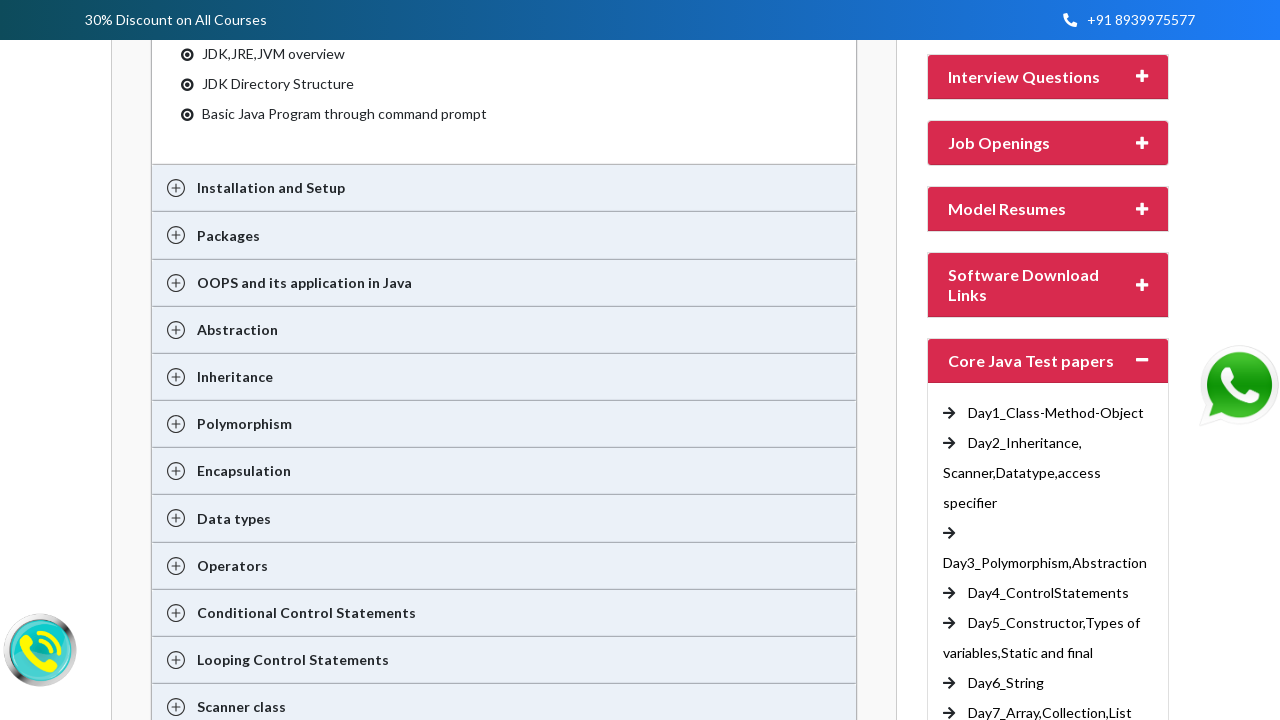

Scrolled to second heading element (#heading303)
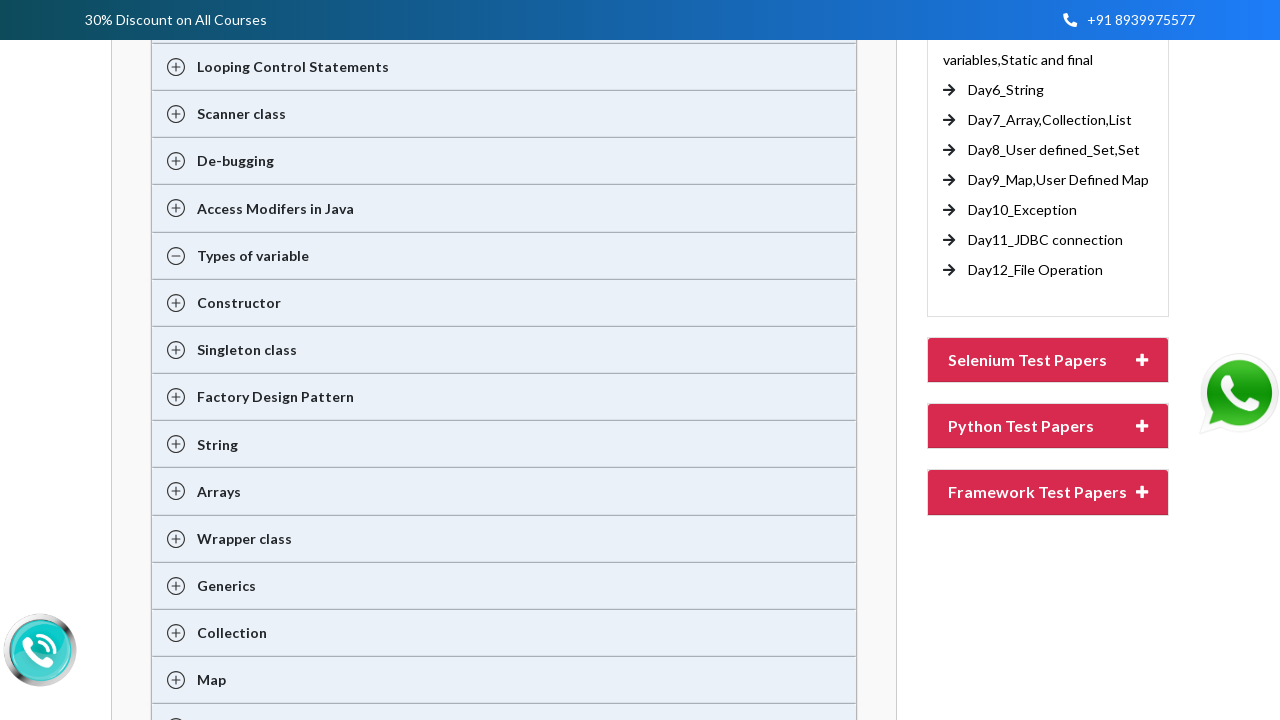

Verified second heading element is visible after scrolling
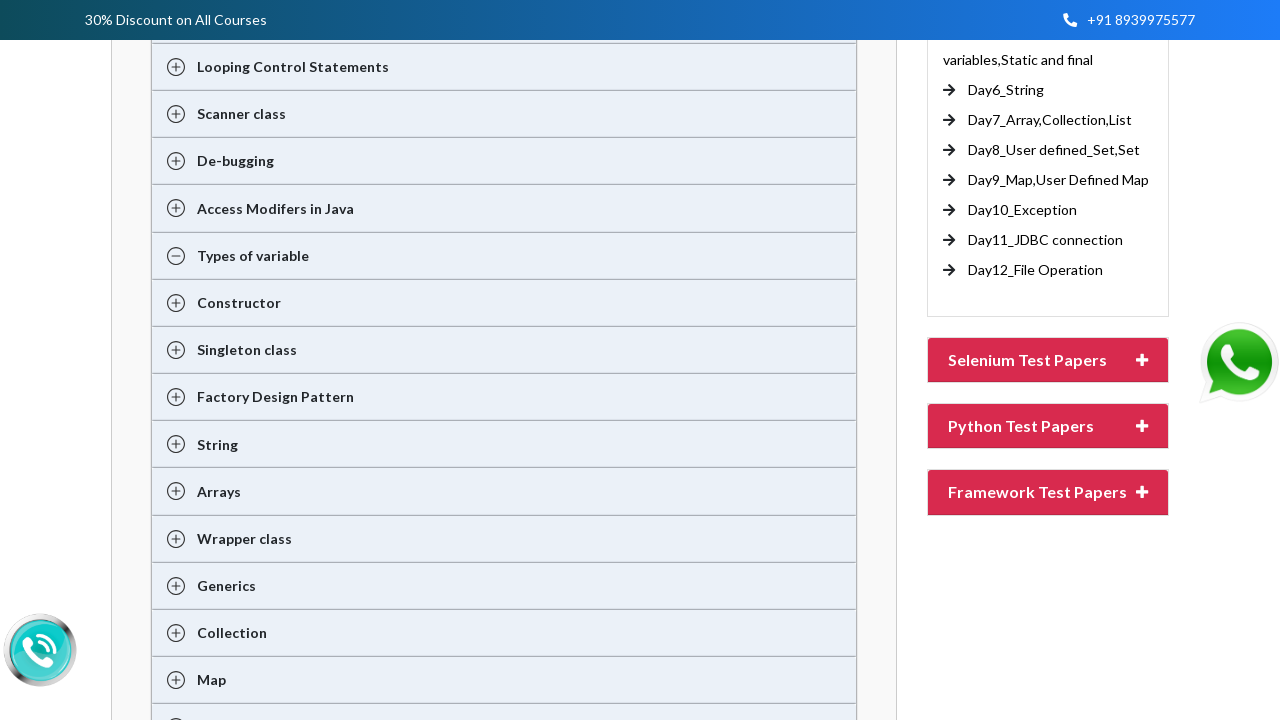

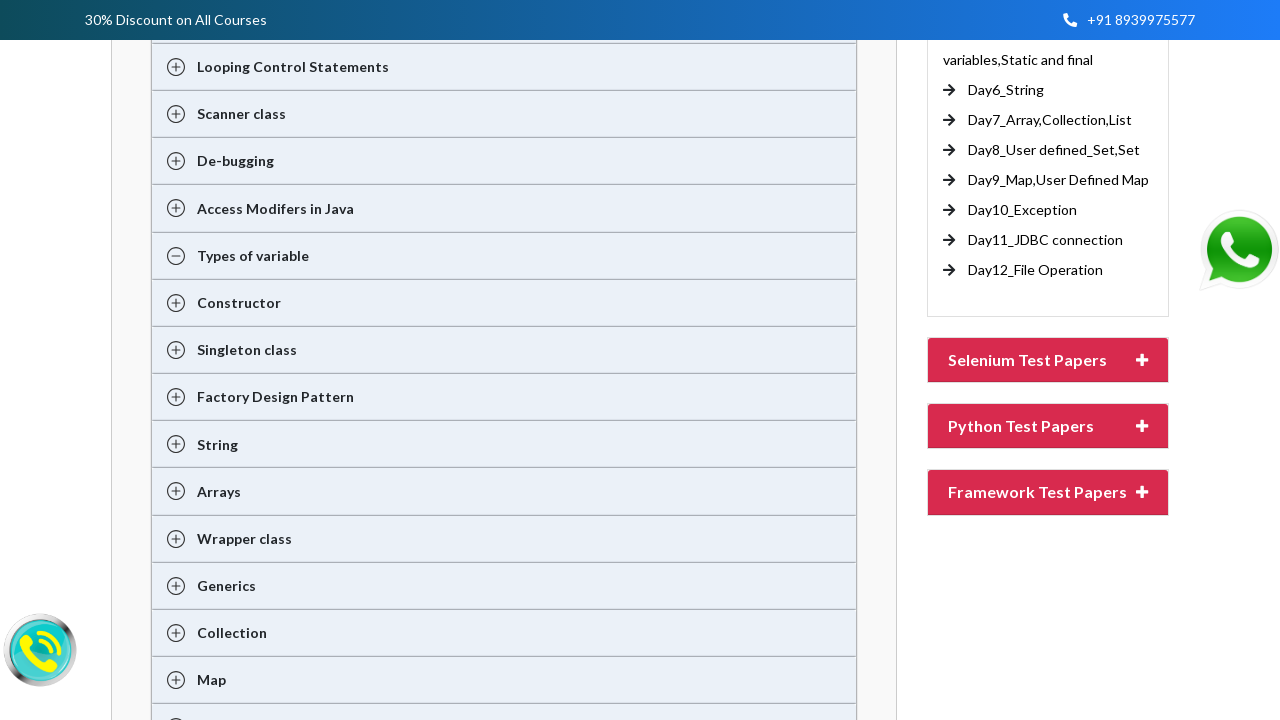